Tests drag and drop functionality on jQuery UI demo page by dragging an element from one location to another within an iframe

Starting URL: http://jqueryui.com/droppable

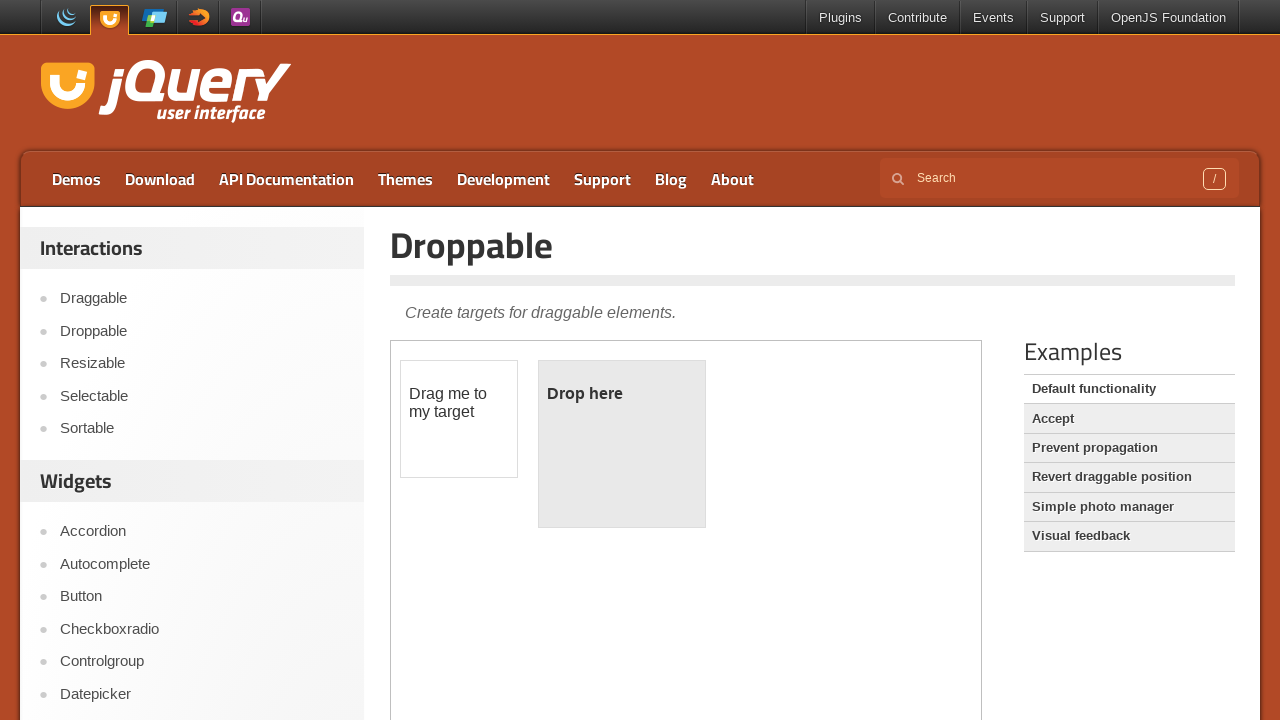

Located the first iframe containing the drag and drop demo
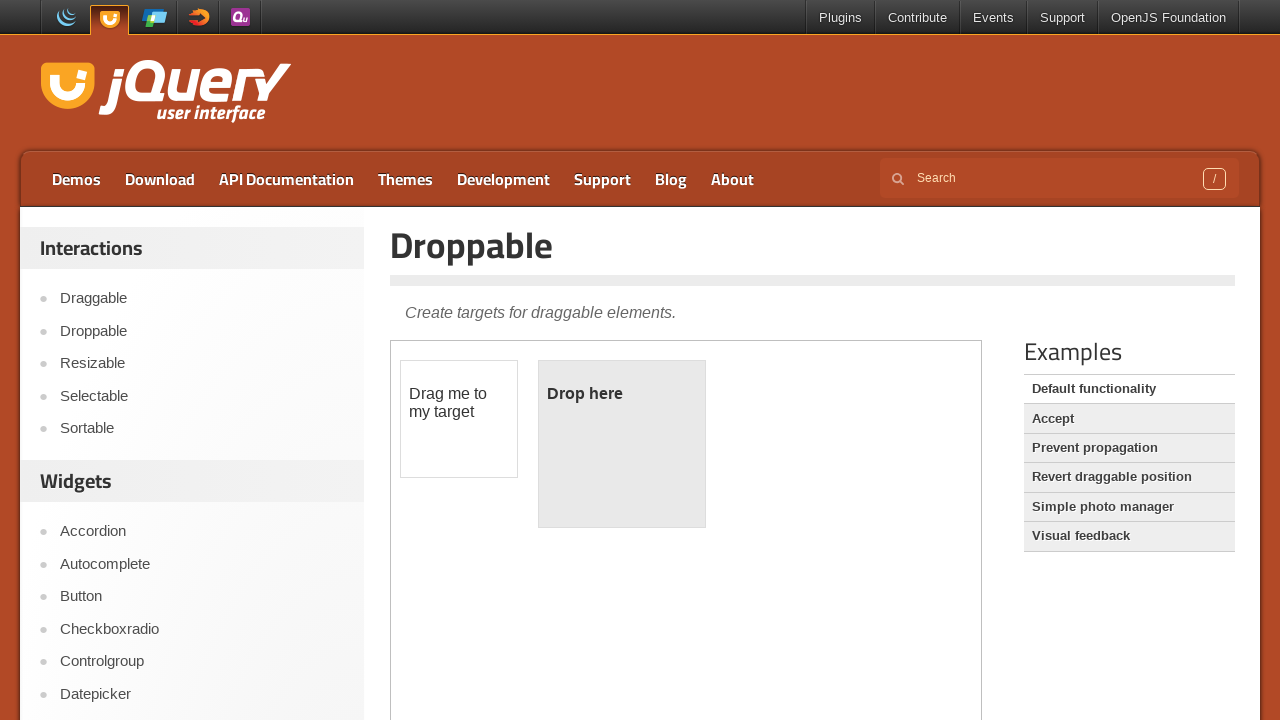

Located the draggable element with id 'draggable'
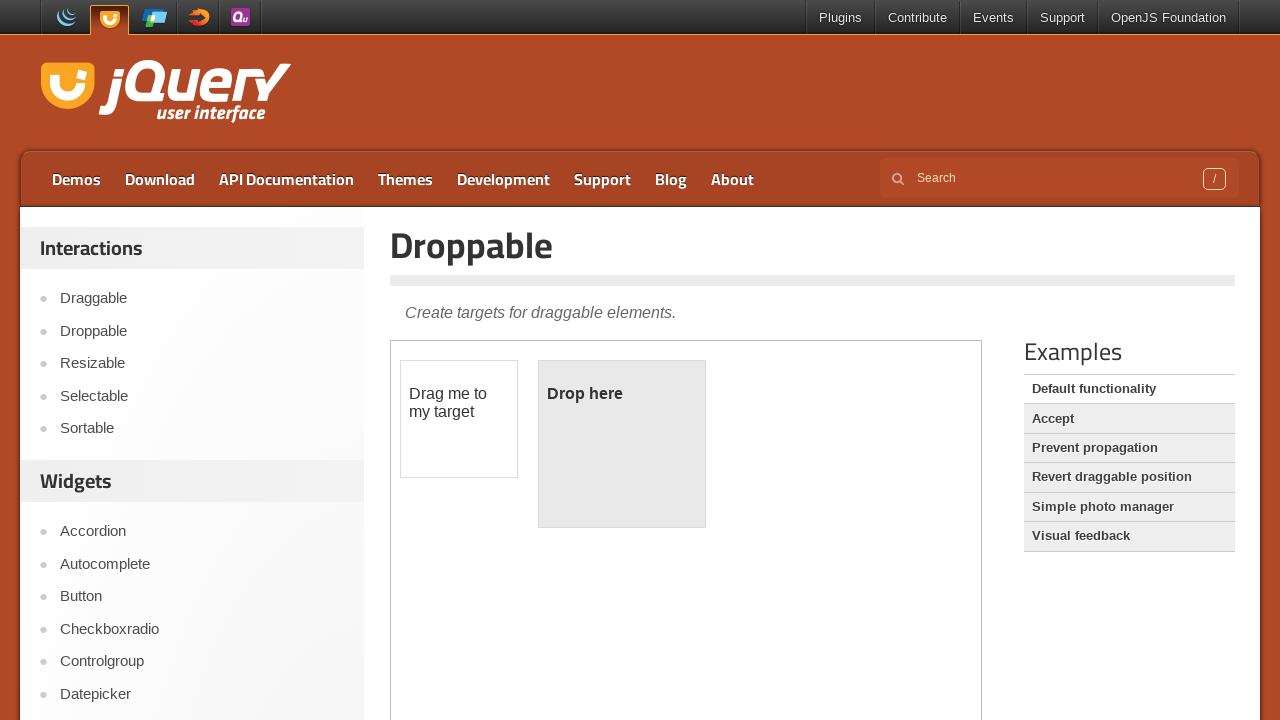

Located the droppable element with id 'droppable'
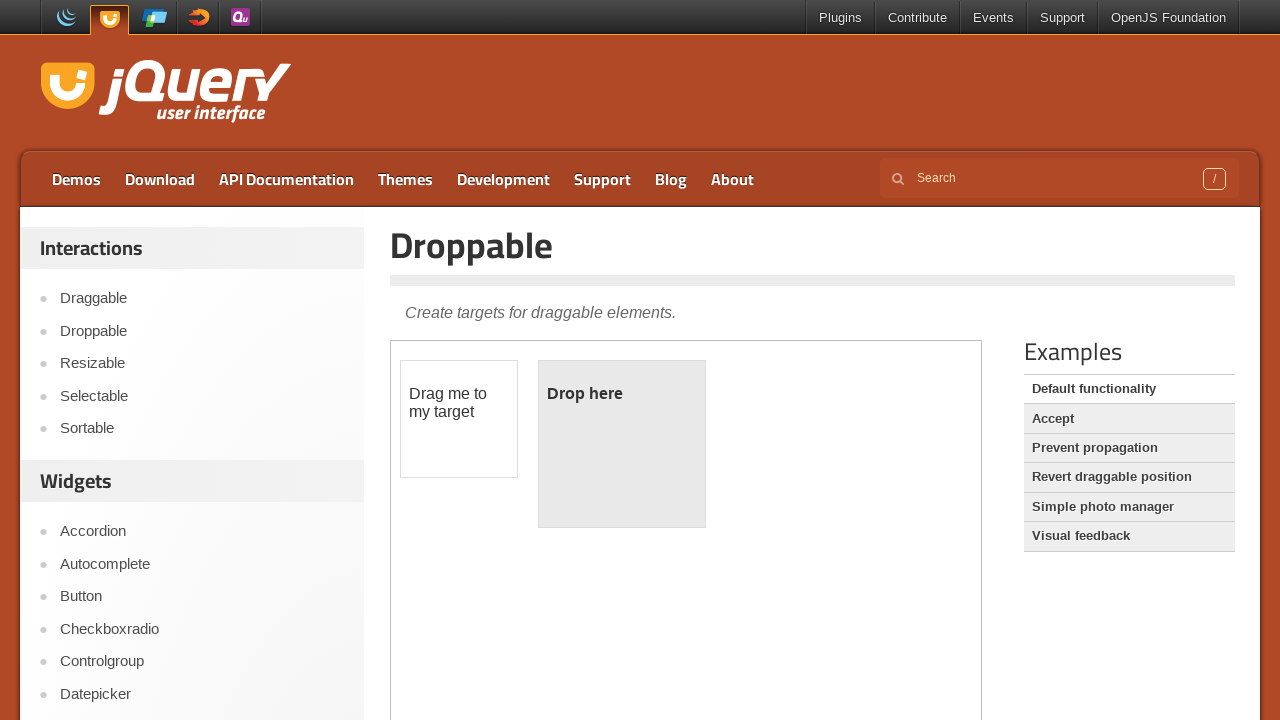

Dragged the draggable element to the droppable element at (622, 444)
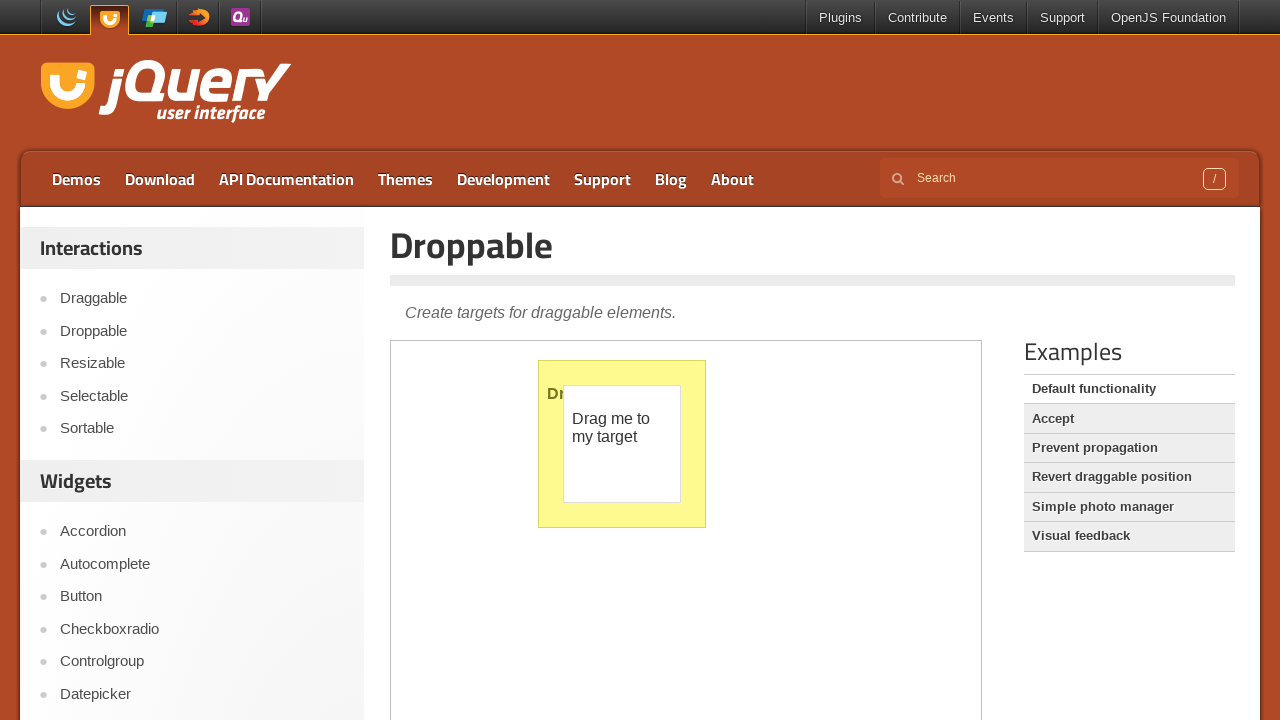

Waited 2 seconds for drag and drop animation to complete
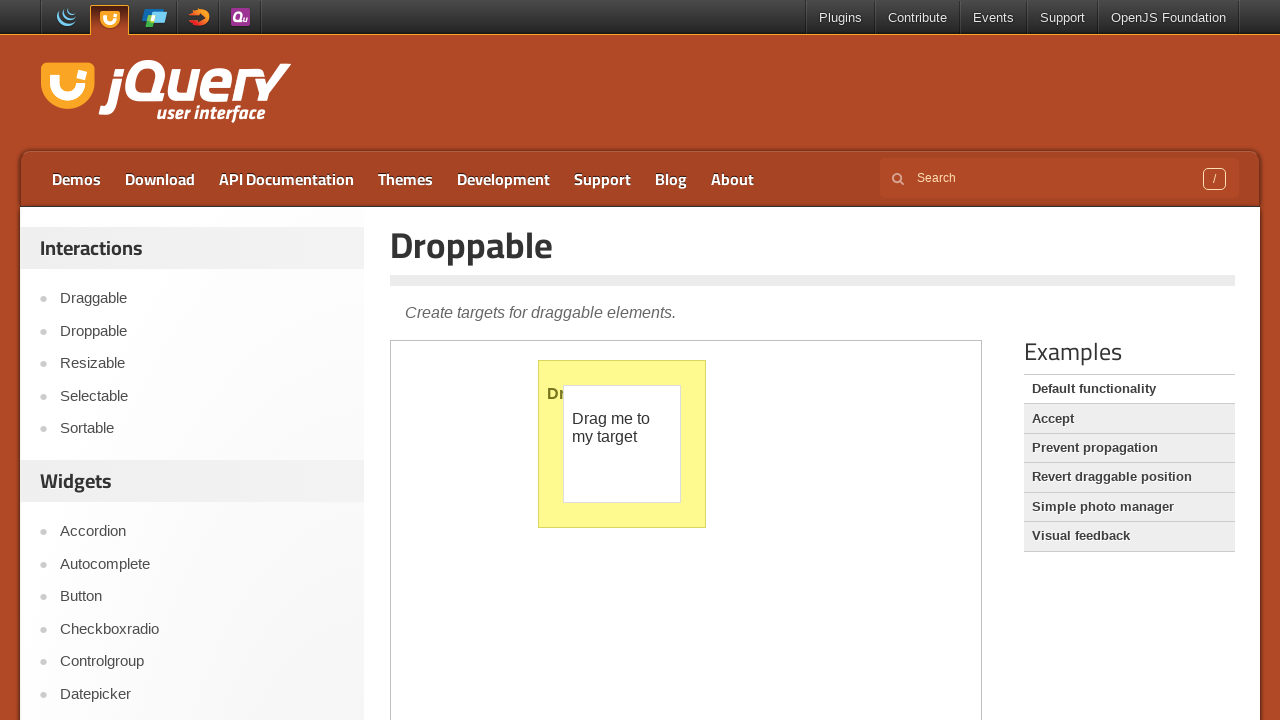

Reloaded the page
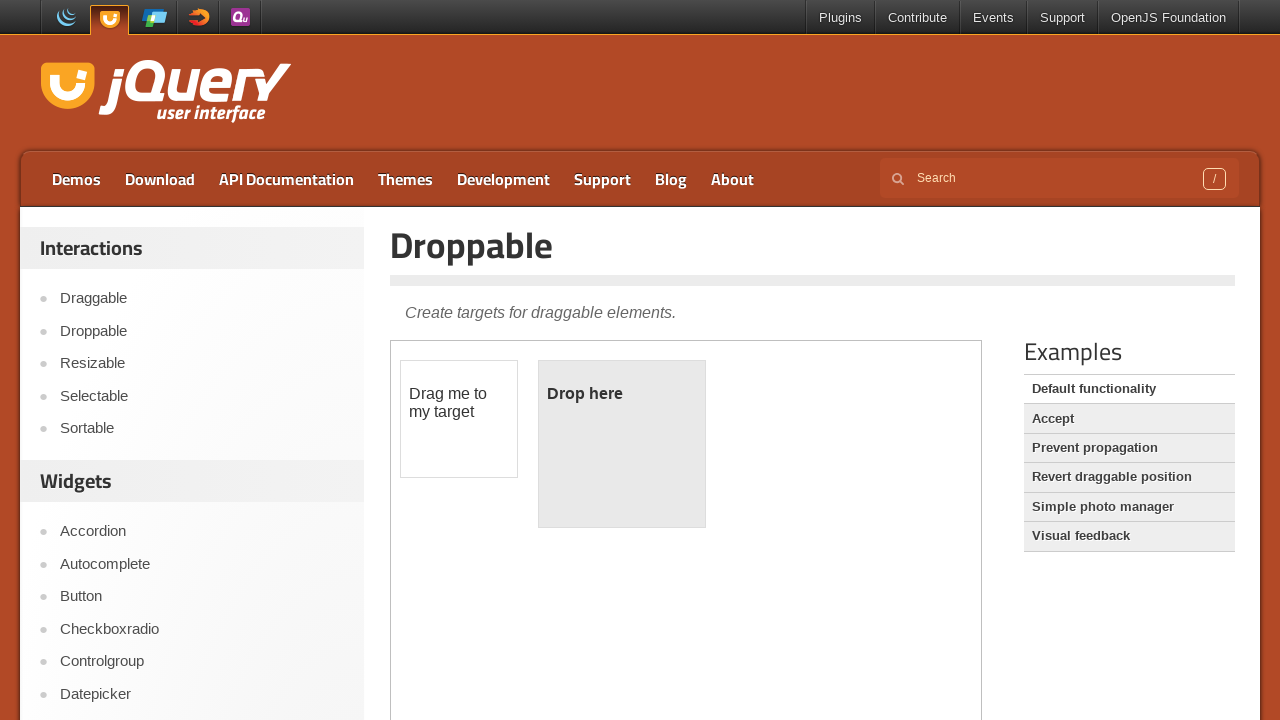

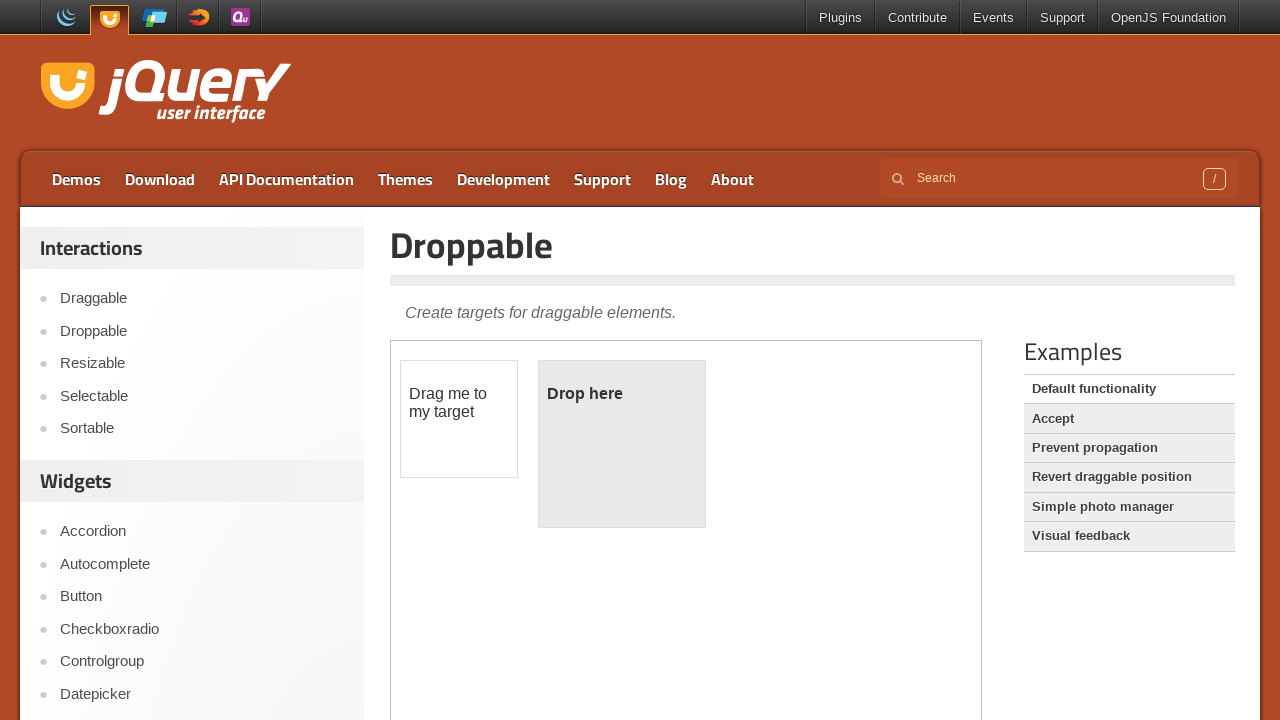